Navigates to a form page and selects all unchecked checkboxes by iterating through them

Starting URL: http://echoecho.com/htmlforms09.htm

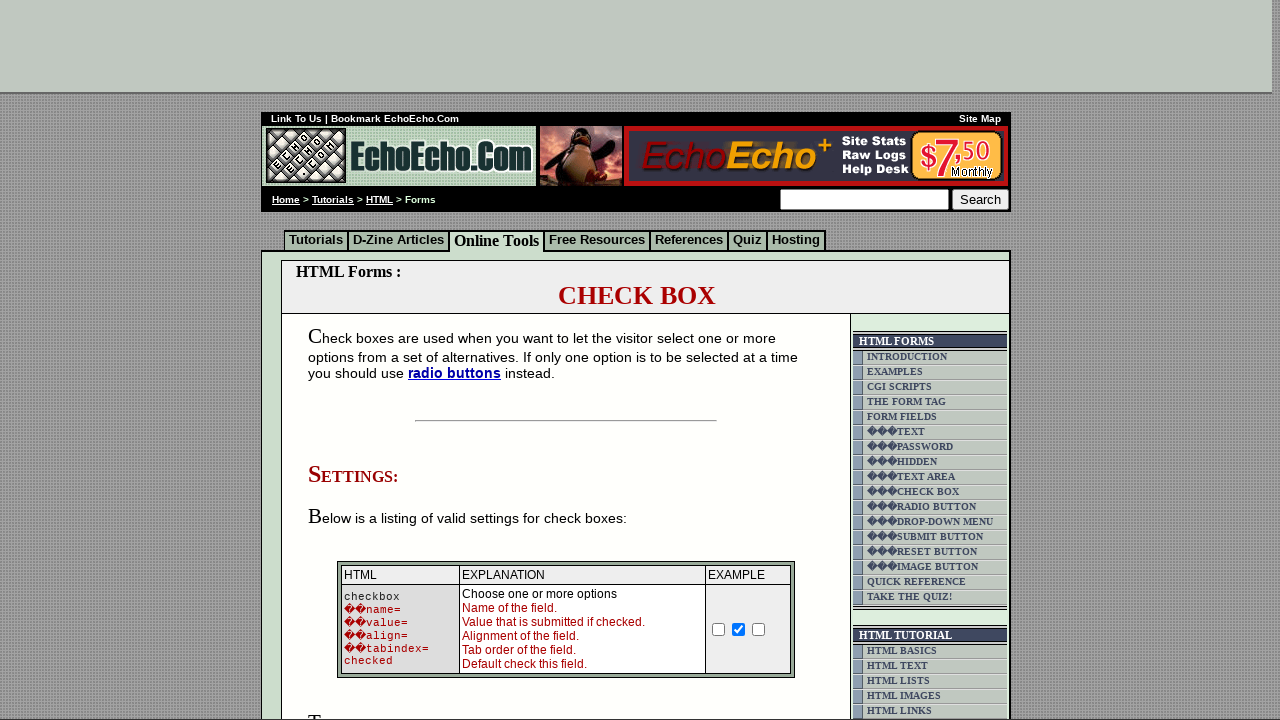

Navigated to form page at http://echoecho.com/htmlforms09.htm
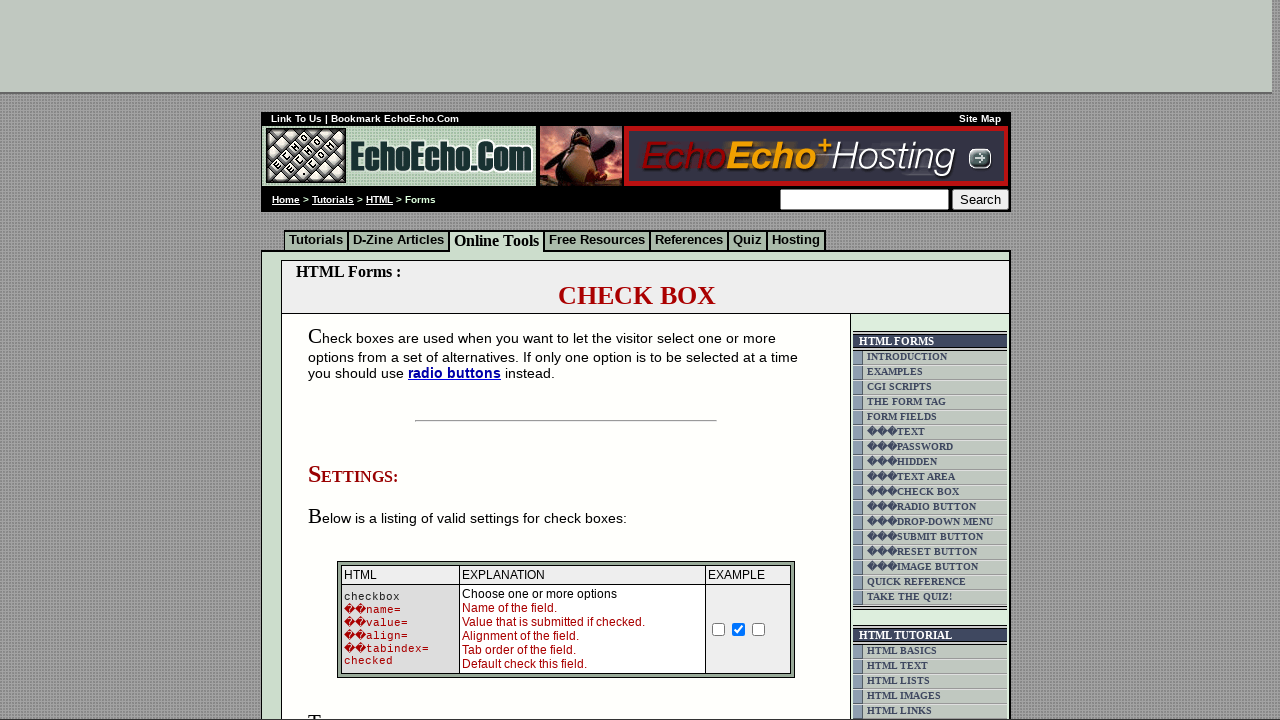

Located all checkboxes with name='Checkbox'
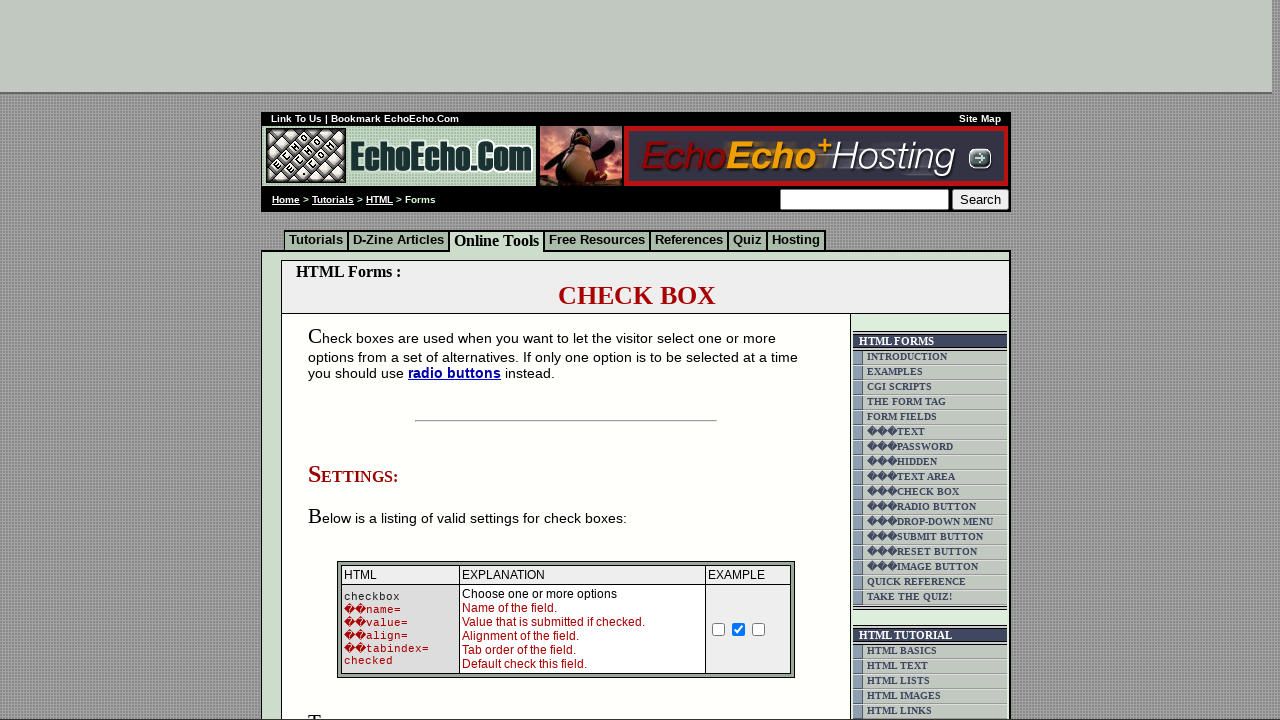

Found 3 checkboxes on the page
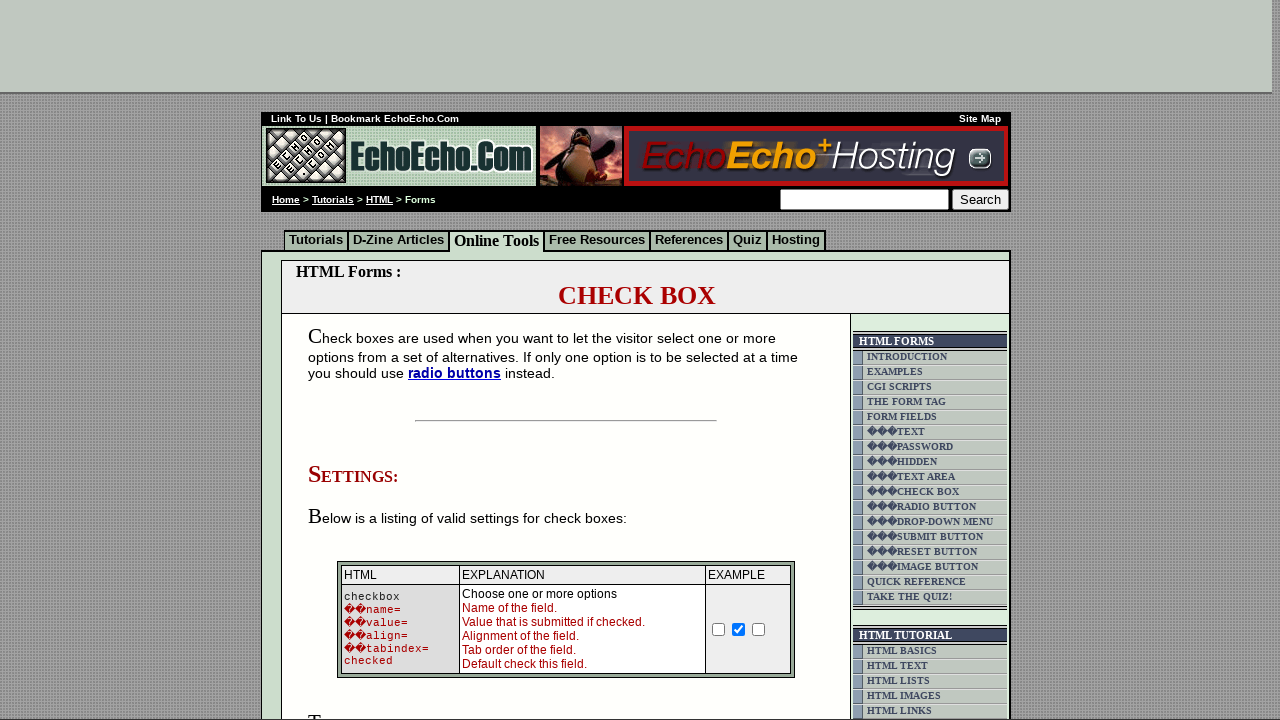

Checked checkbox 1 of 3 at (719, 629) on input[name="Checkbox"] >> nth=0
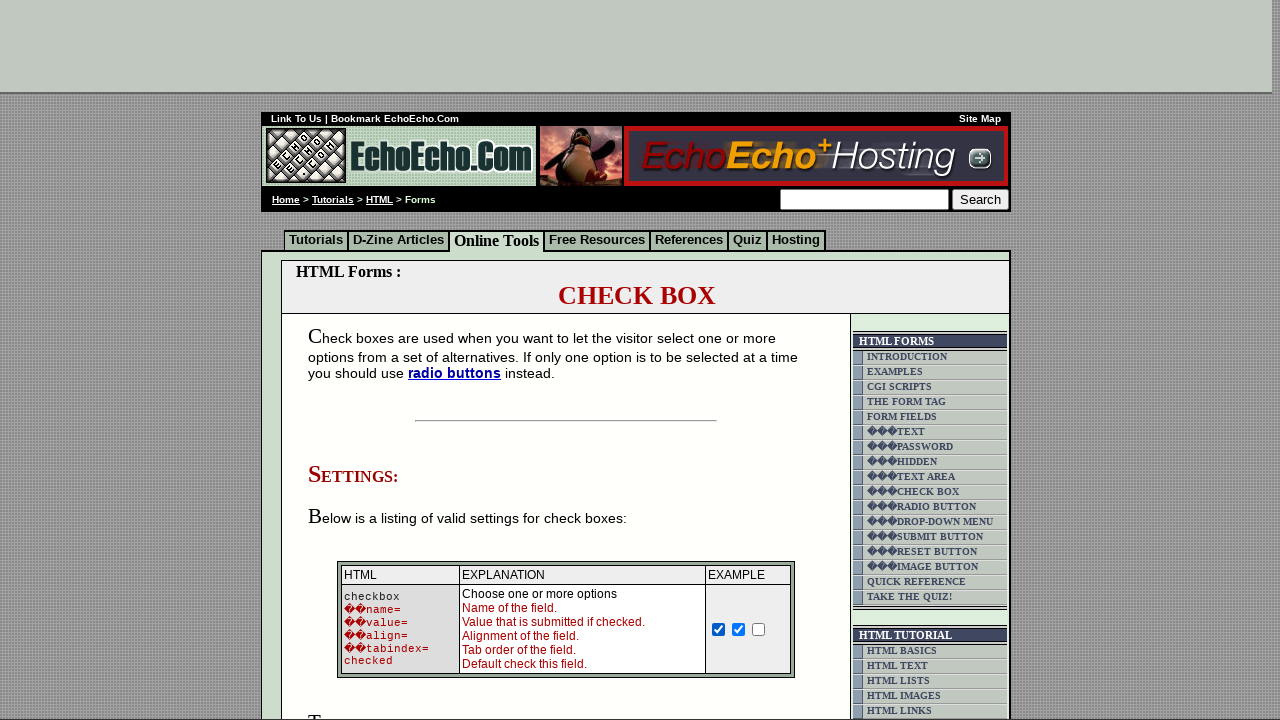

Waited 3 seconds after checking checkbox 1
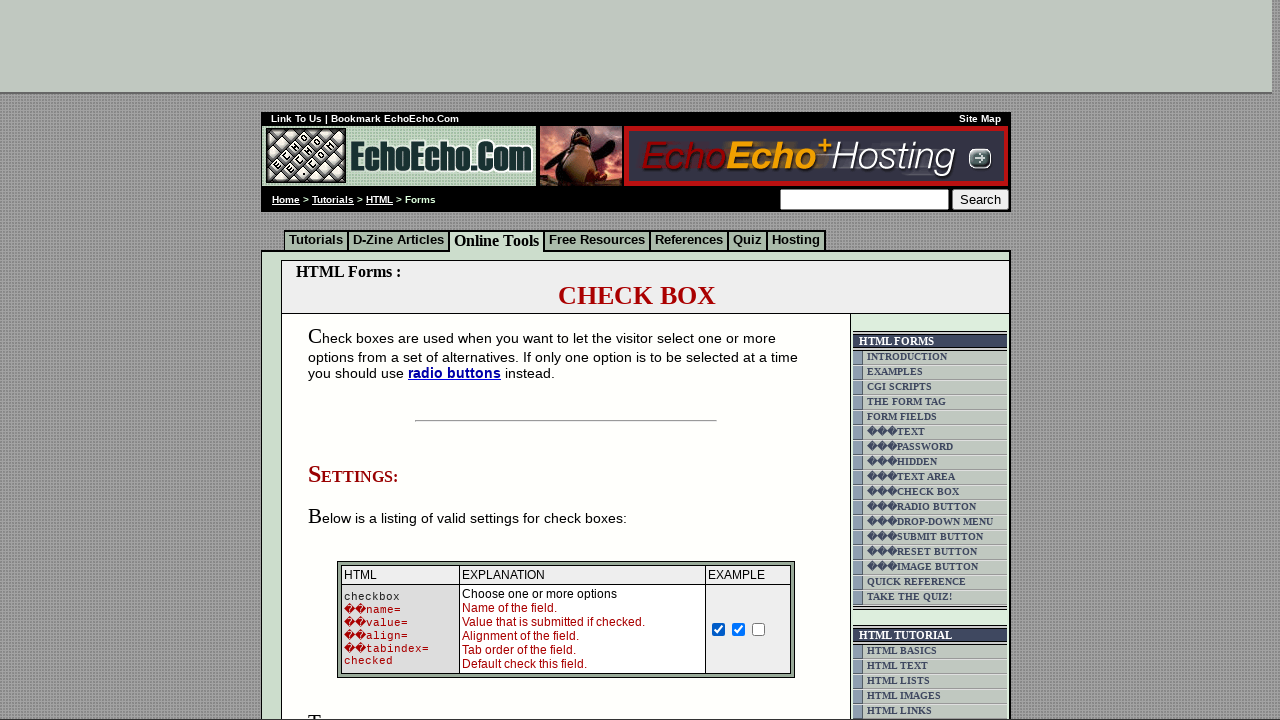

Checked checkbox 3 of 3 at (759, 629) on input[name="Checkbox"] >> nth=2
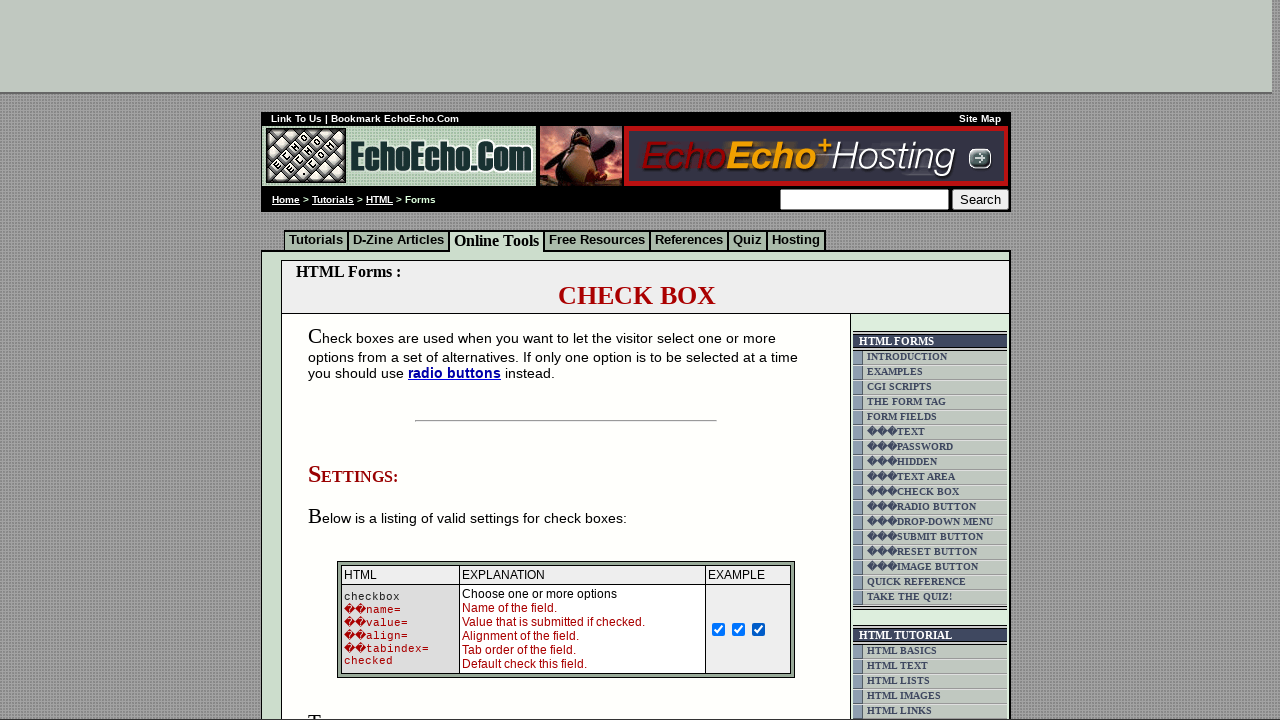

Waited 3 seconds after checking checkbox 3
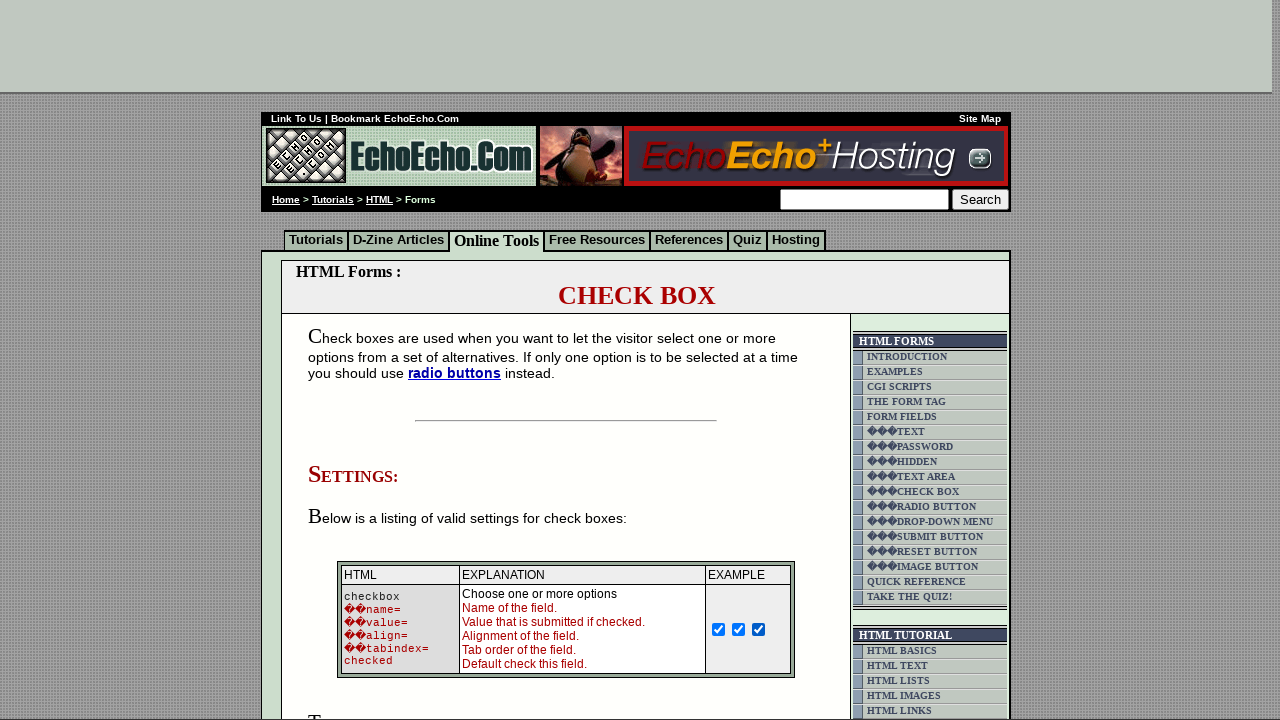

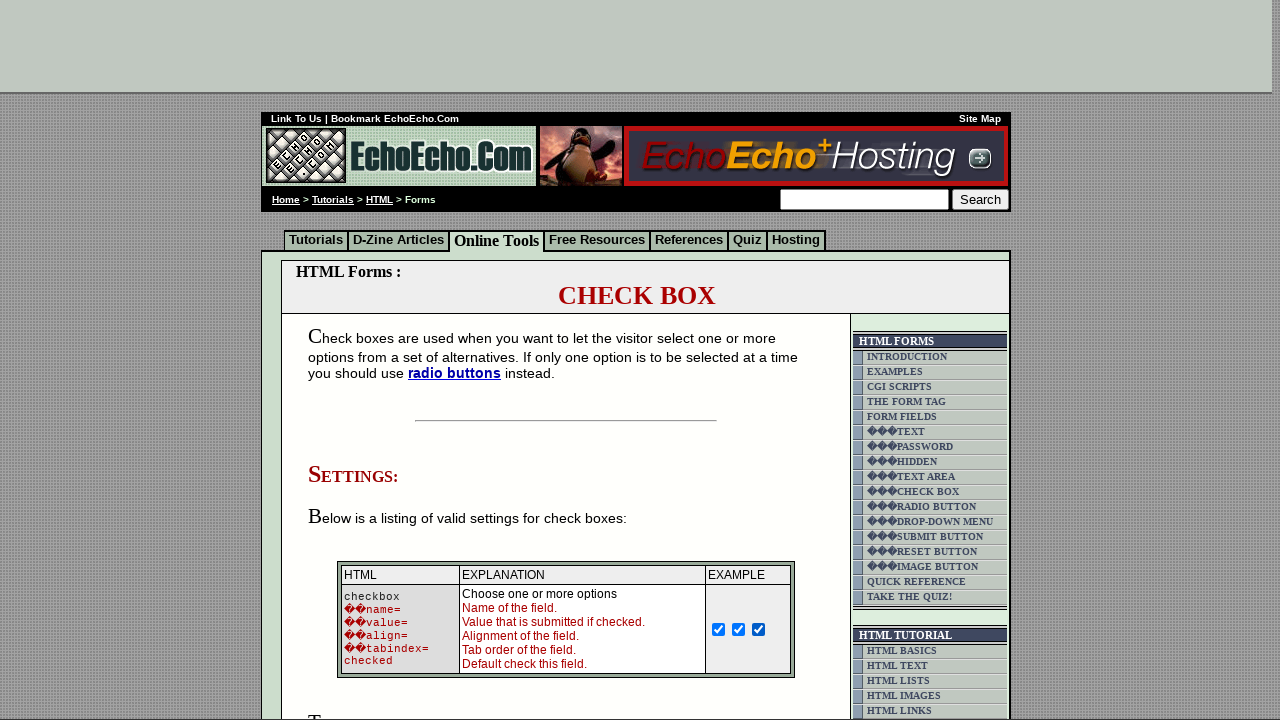